Tests dropdown/menu elements on Microsoft's website by finding elements with menu-related attributes (aria-expanded, aria-label, aria-haspopup, etc.) and clicking on them to verify they are interactive.

Starting URL: https://www.microsoft.com/en-us/

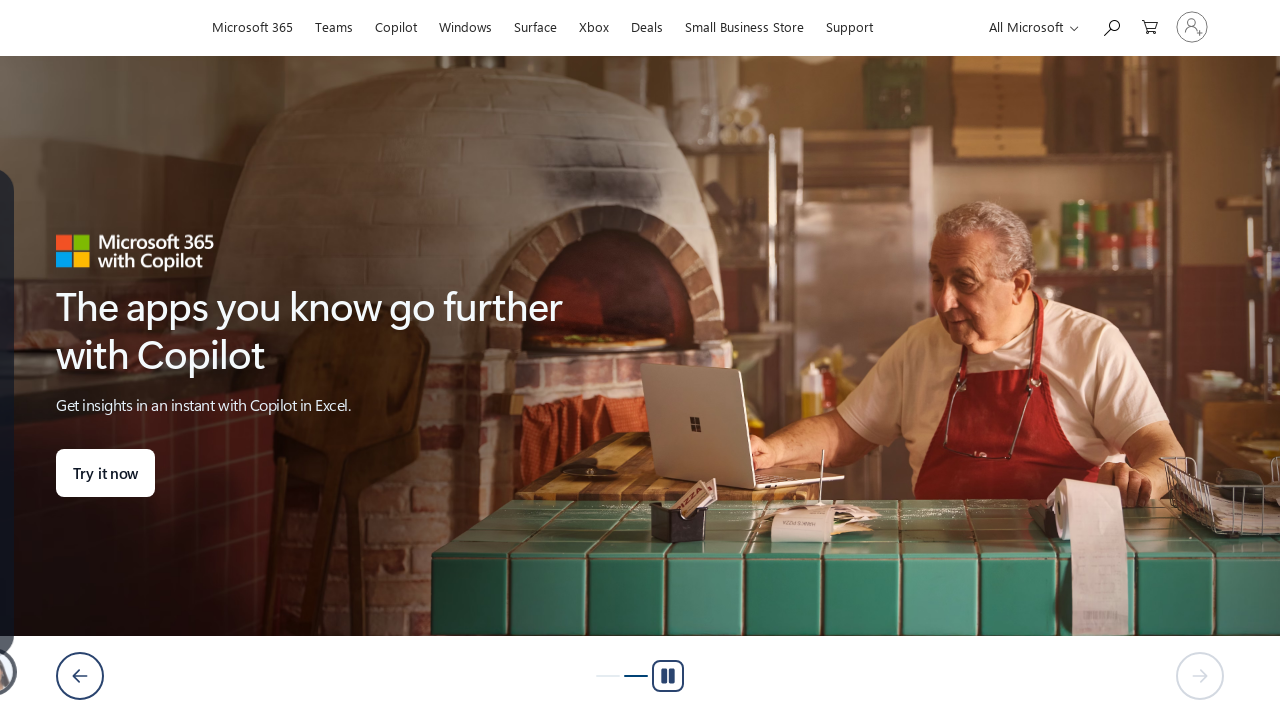

Waited for page to reach networkidle state
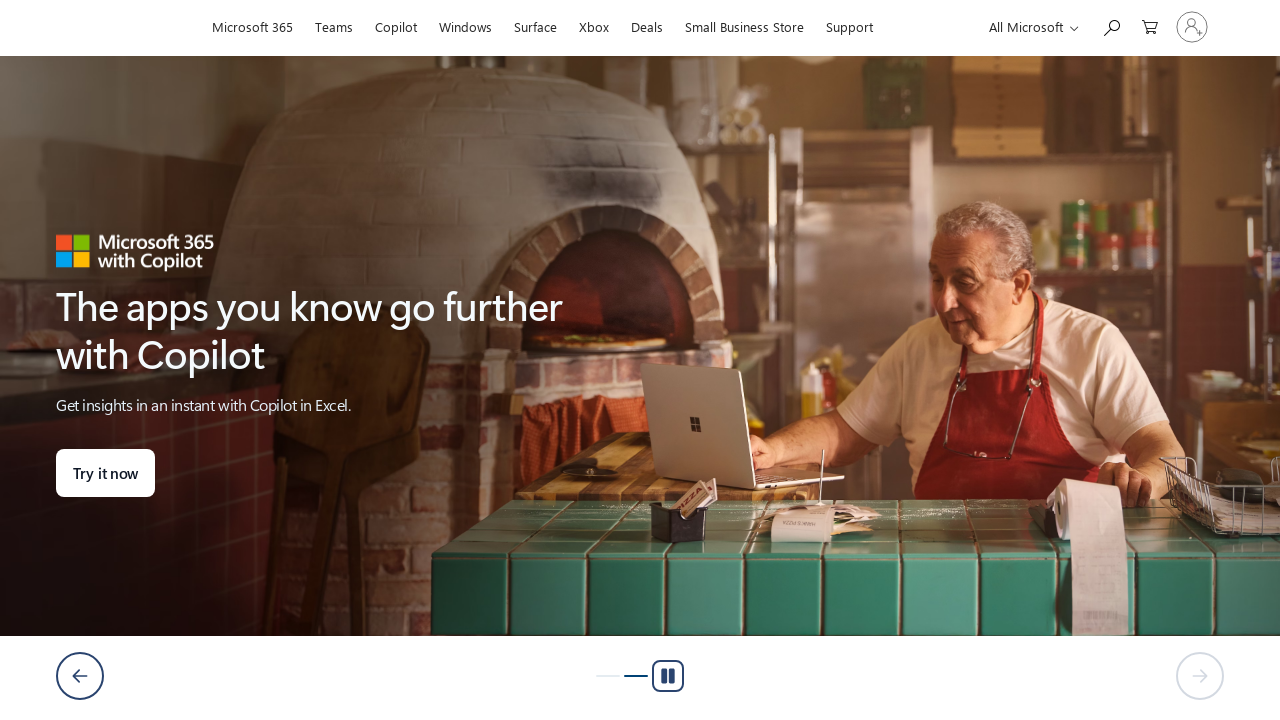

Waited 4 seconds for page to stabilize
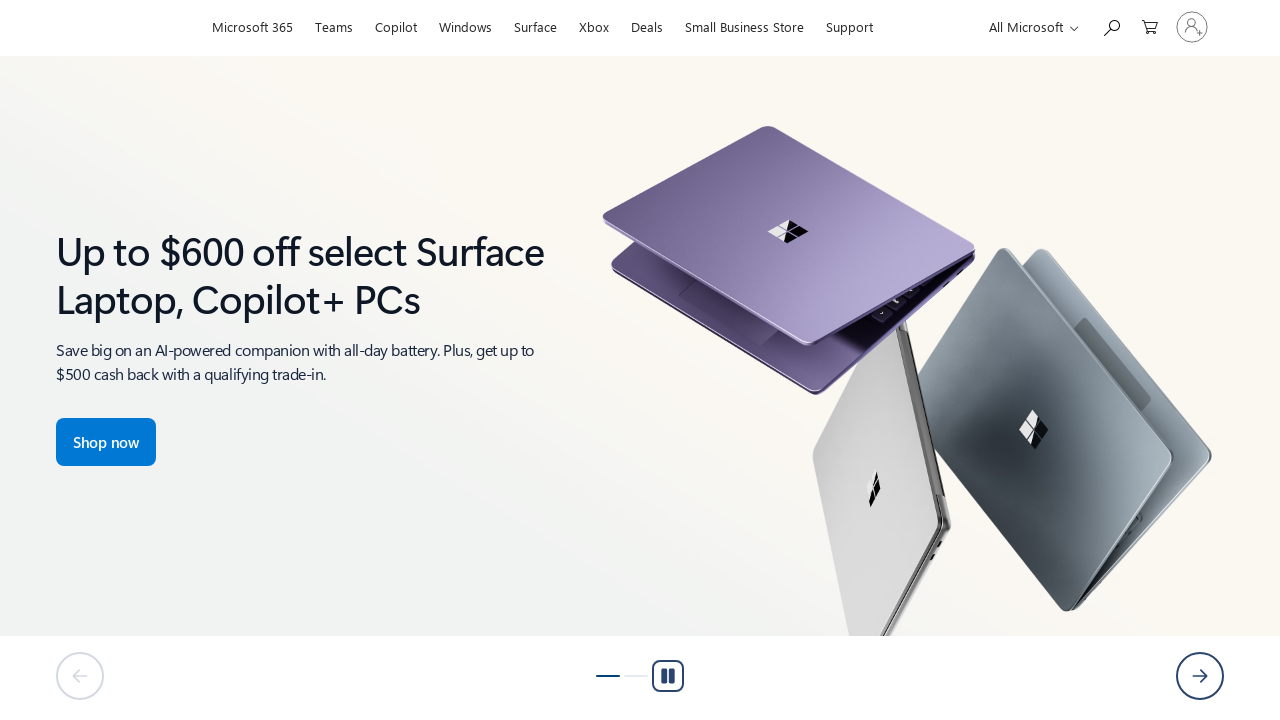

Found 4 dropdown/menu elements on the page
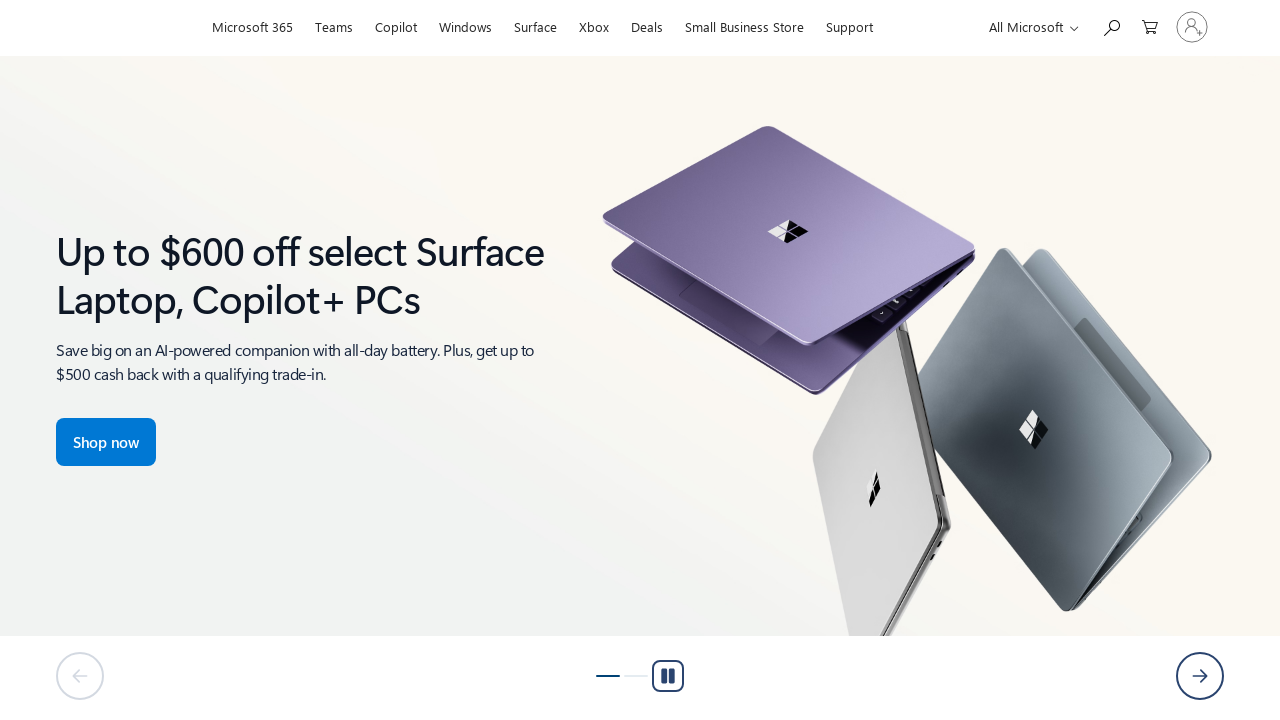

Hovered over menu element #1 at (1028, 26) on xpath=//*[translate(@aria-expanded, "ABCDEFGHIJKLMNOPQRSTUVWXYZ", "abcdefghijklm
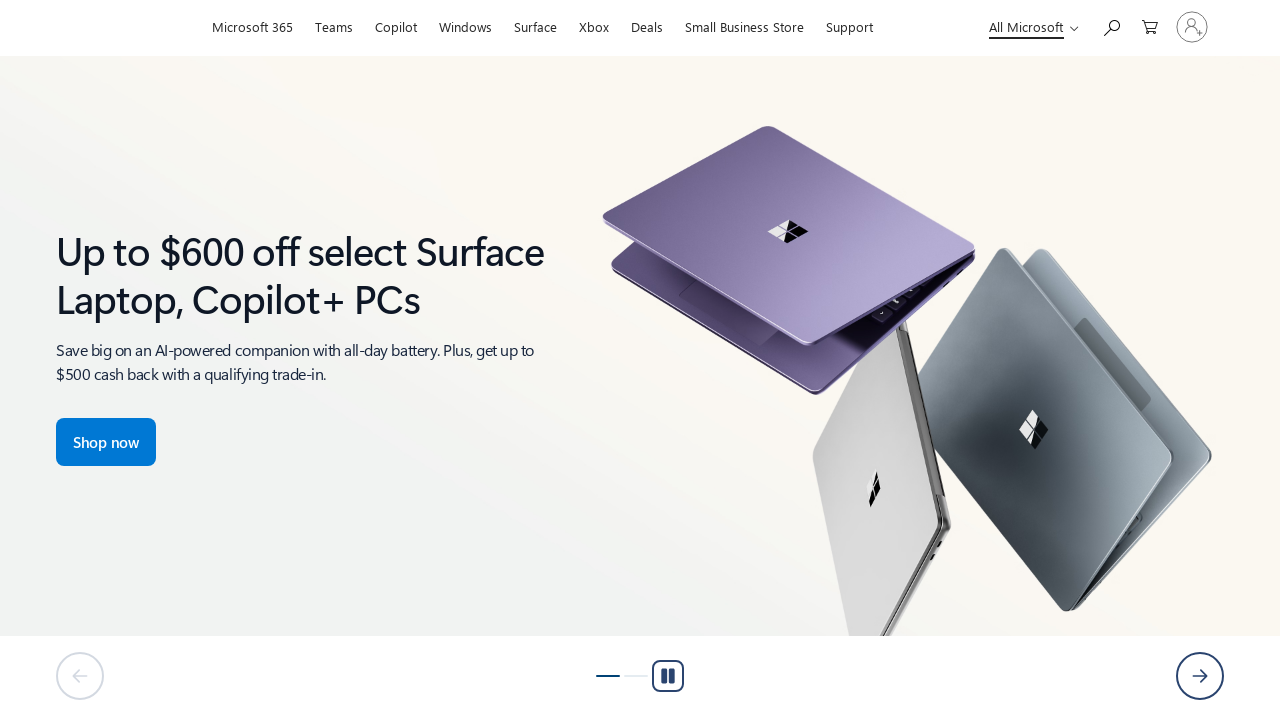

Clicked on menu element #1 at (1028, 26) on xpath=//*[translate(@aria-expanded, "ABCDEFGHIJKLMNOPQRSTUVWXYZ", "abcdefghijklm
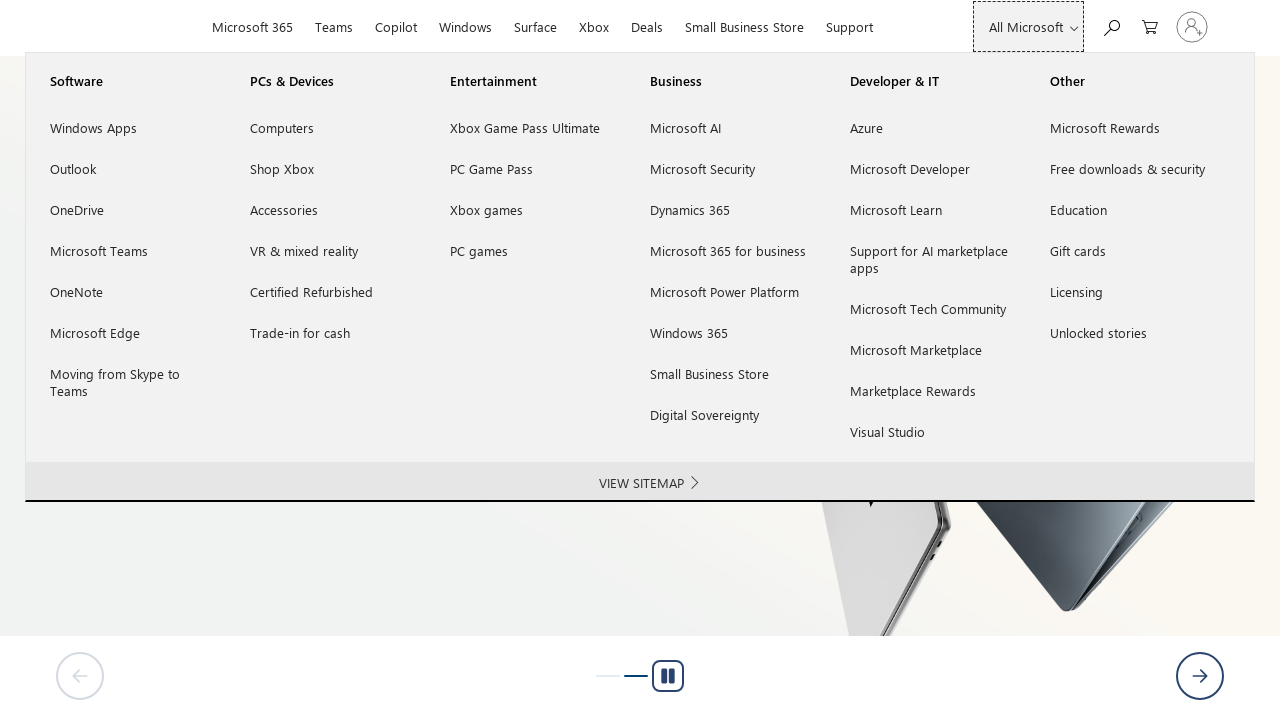

Pressed Escape to close dropdown after element #1
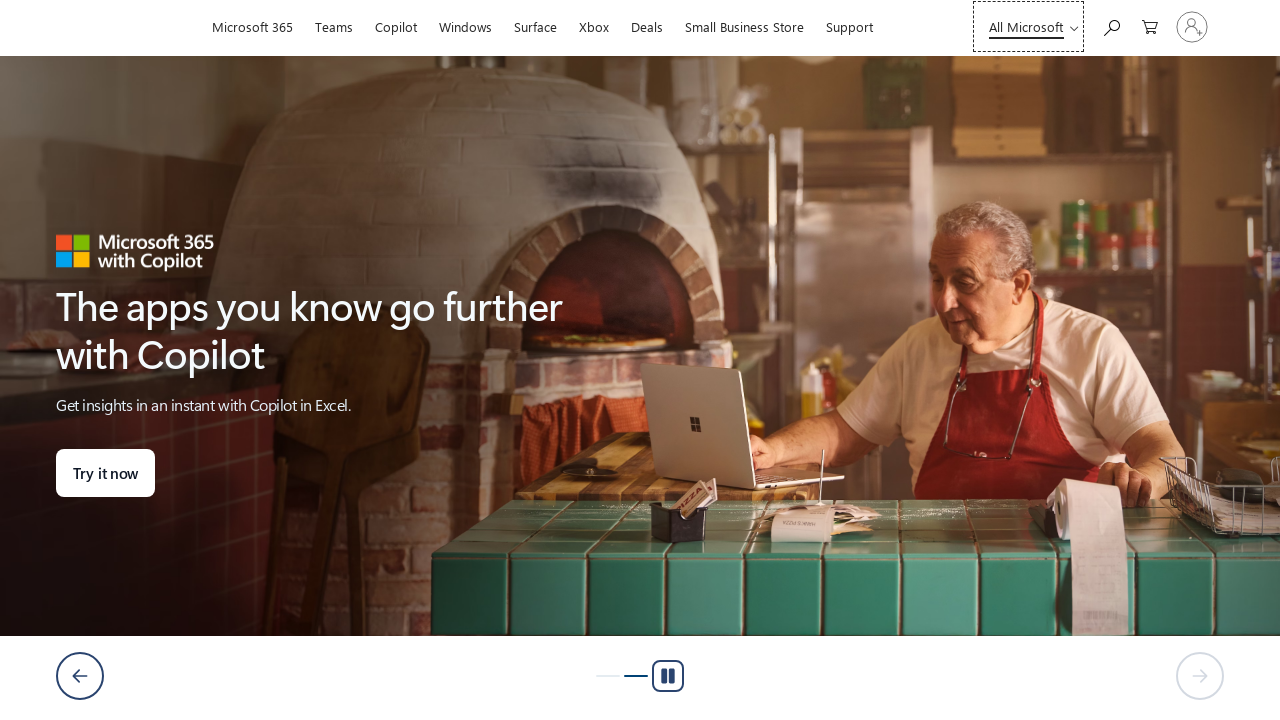

Hovered over menu element #2 at (1030, 27) on xpath=//*[translate(@aria-label, "ABCDEFGHIJKLMNOPQRSTUVWXYZ", "abcdefghijklmnop
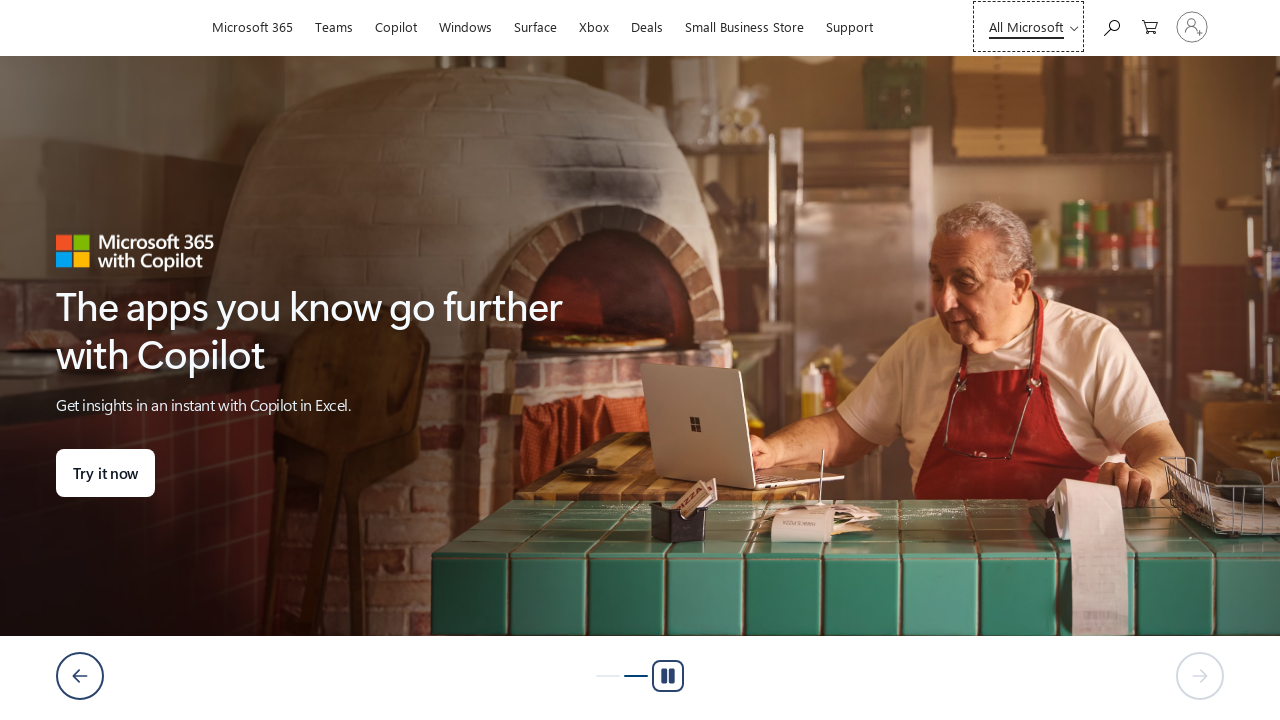

Clicked on menu element #2 at (1030, 27) on xpath=//*[translate(@aria-label, "ABCDEFGHIJKLMNOPQRSTUVWXYZ", "abcdefghijklmnop
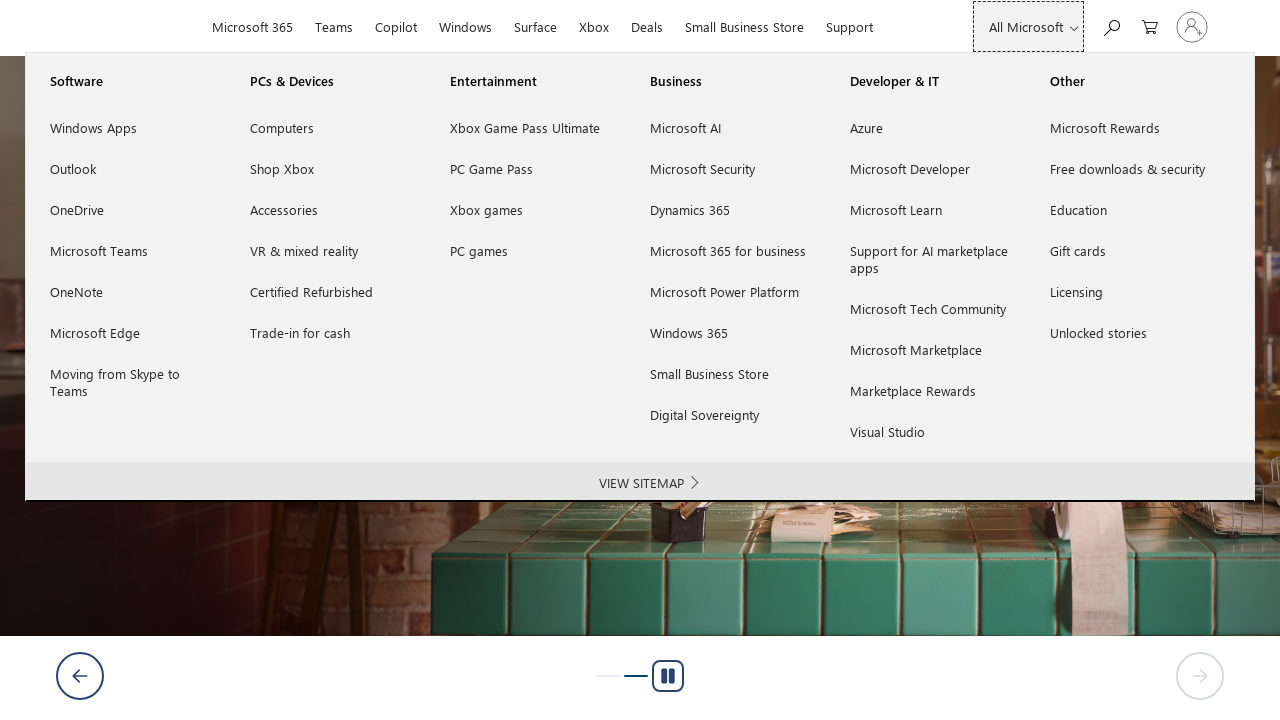

Pressed Escape to close dropdown after element #2
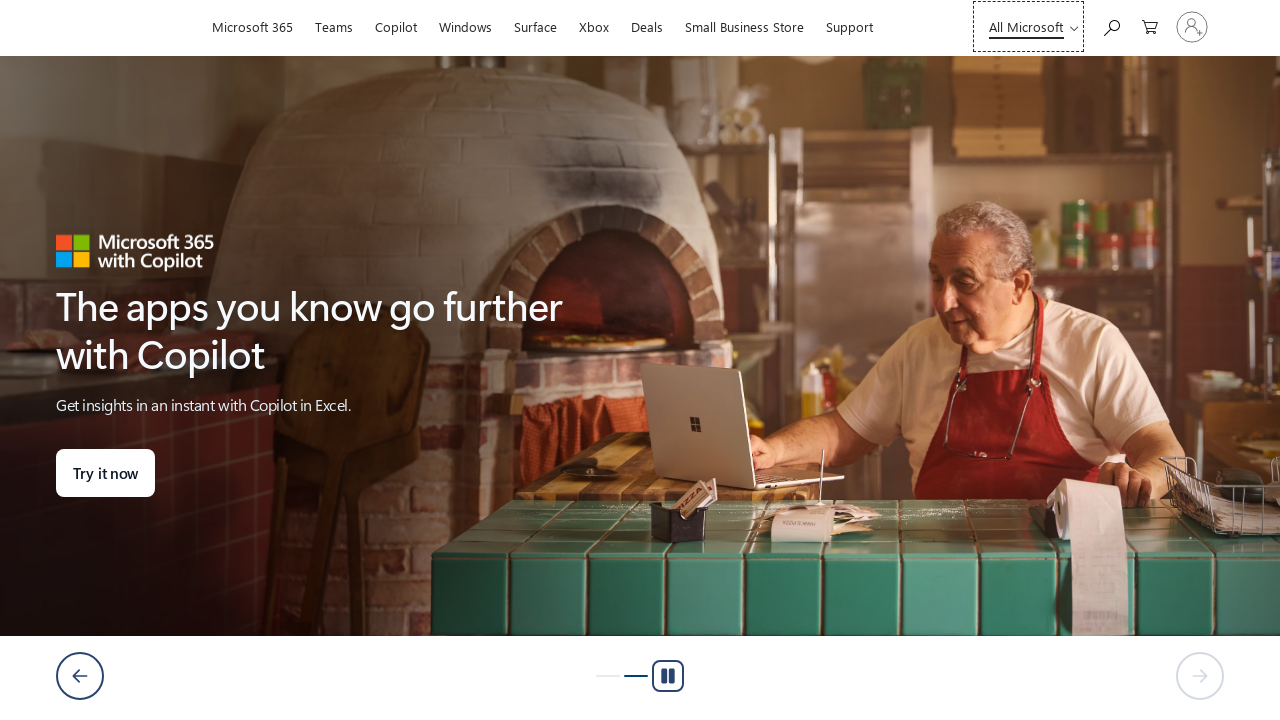

Waited for page to reach domcontentloaded state
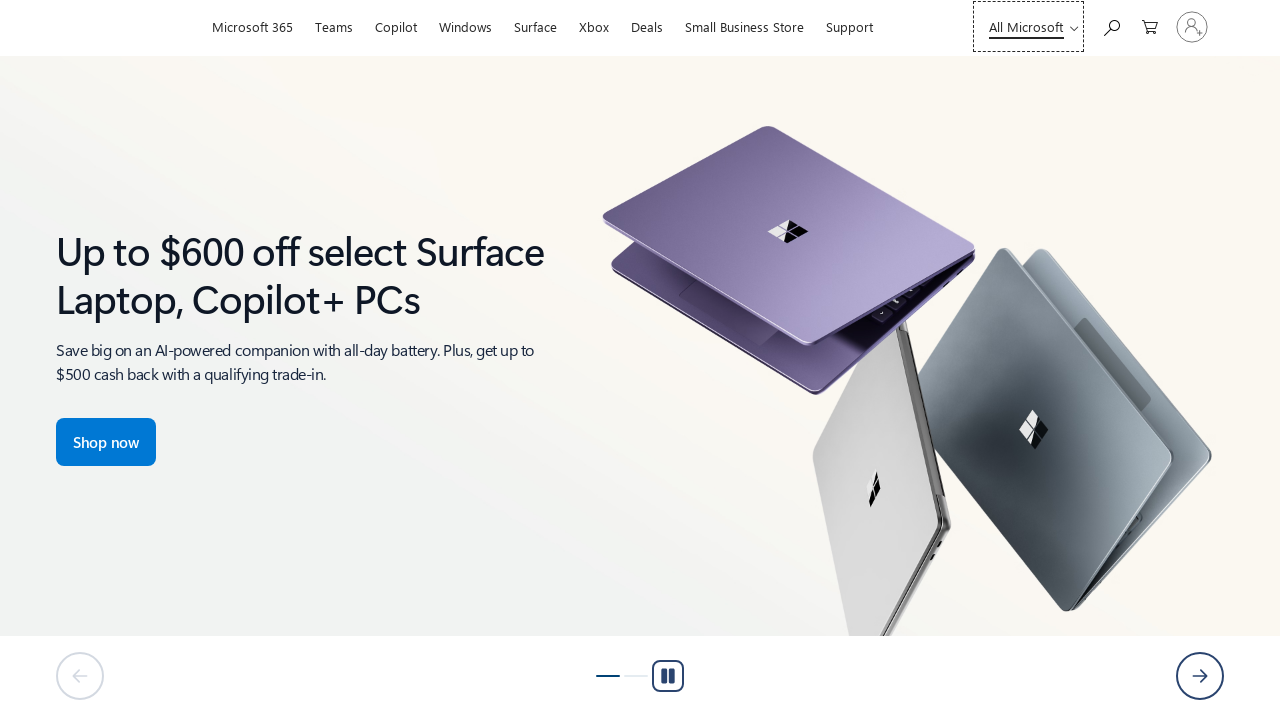

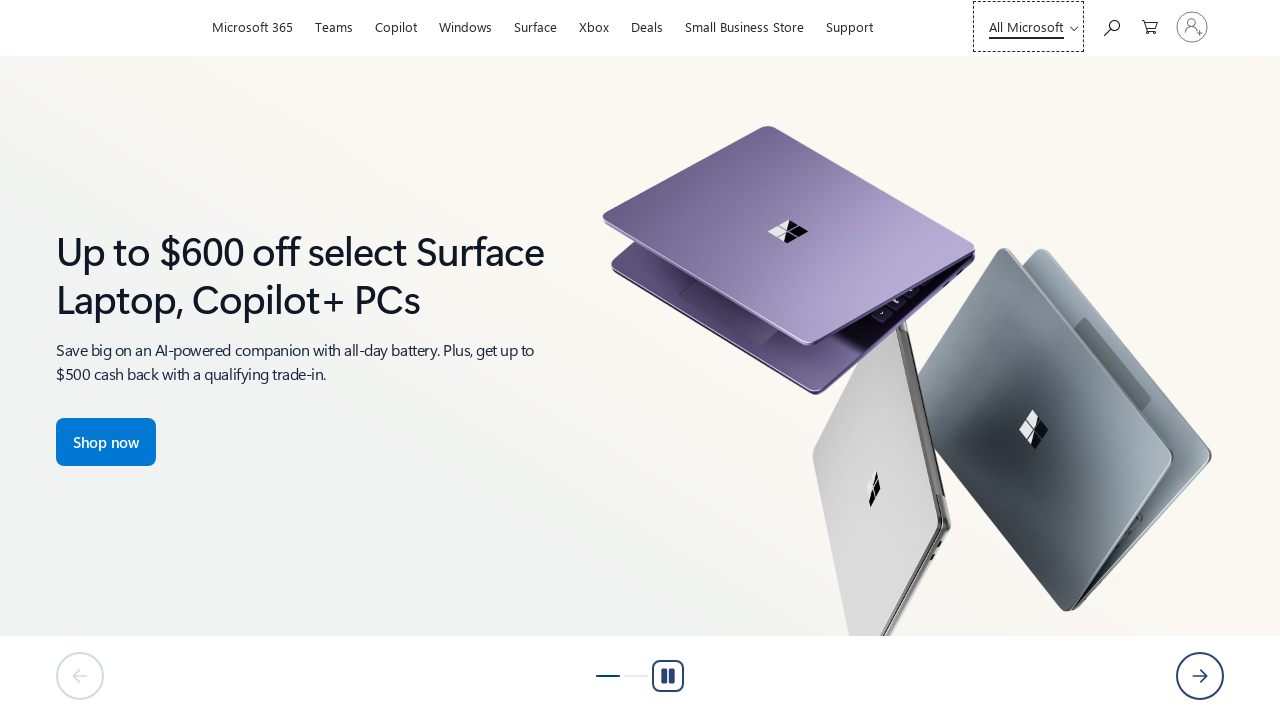